Tests browser confirm dialog handling by navigating to the Alerts page and clicking the confirm button, then accepting the dialog

Starting URL: http://www.uitestingplayground.com/

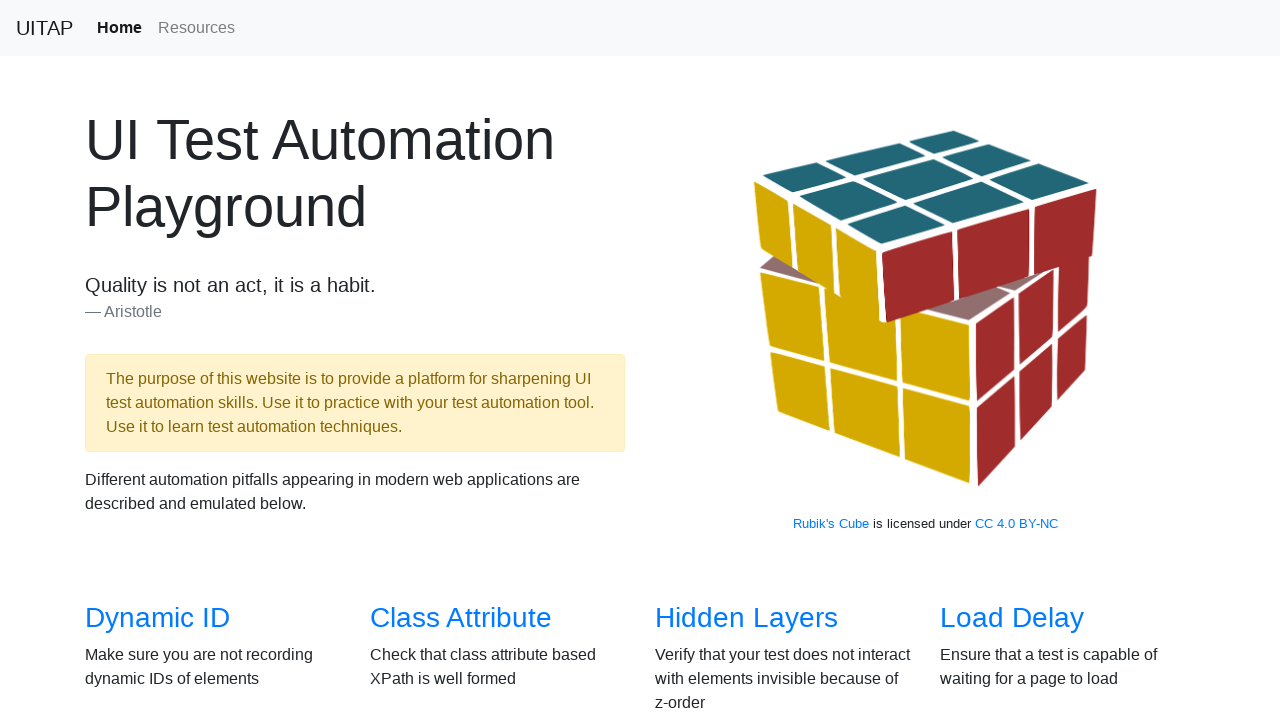

Set up dialog handler to accept confirm dialogs
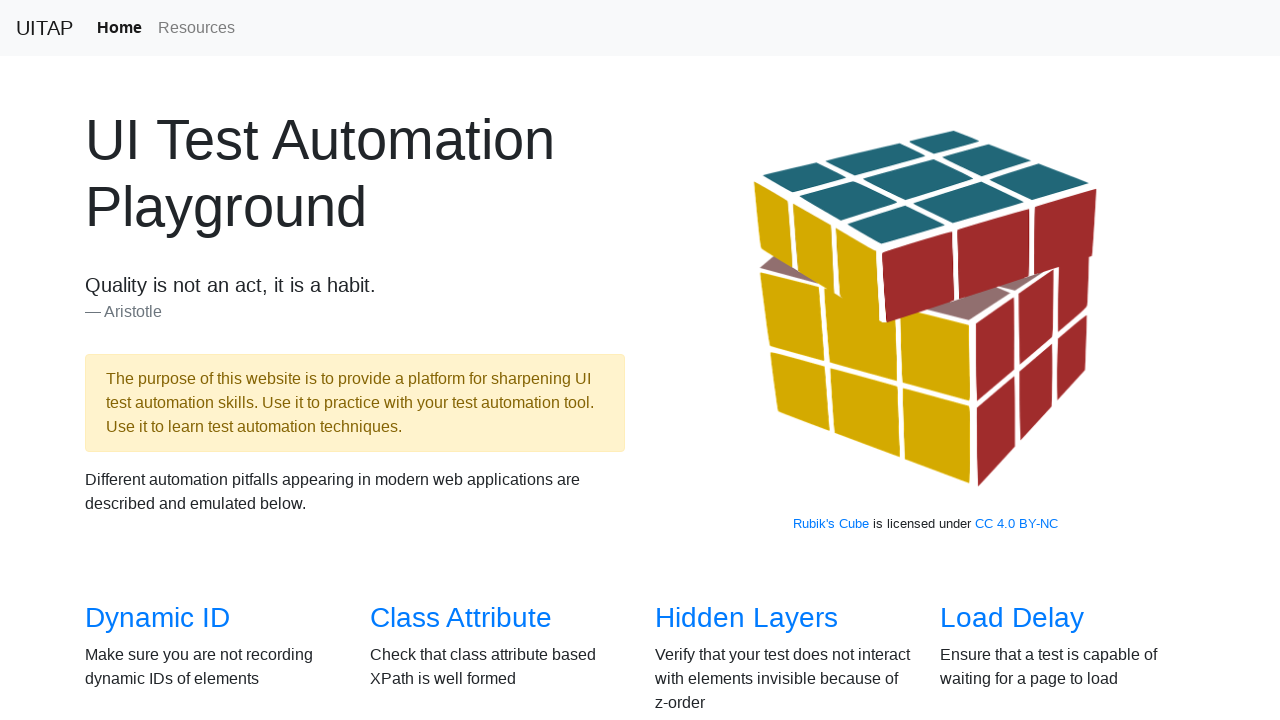

Clicked on Alerts link to navigate to Alerts page at (691, 386) on xpath=//a[normalize-space()='Alerts']
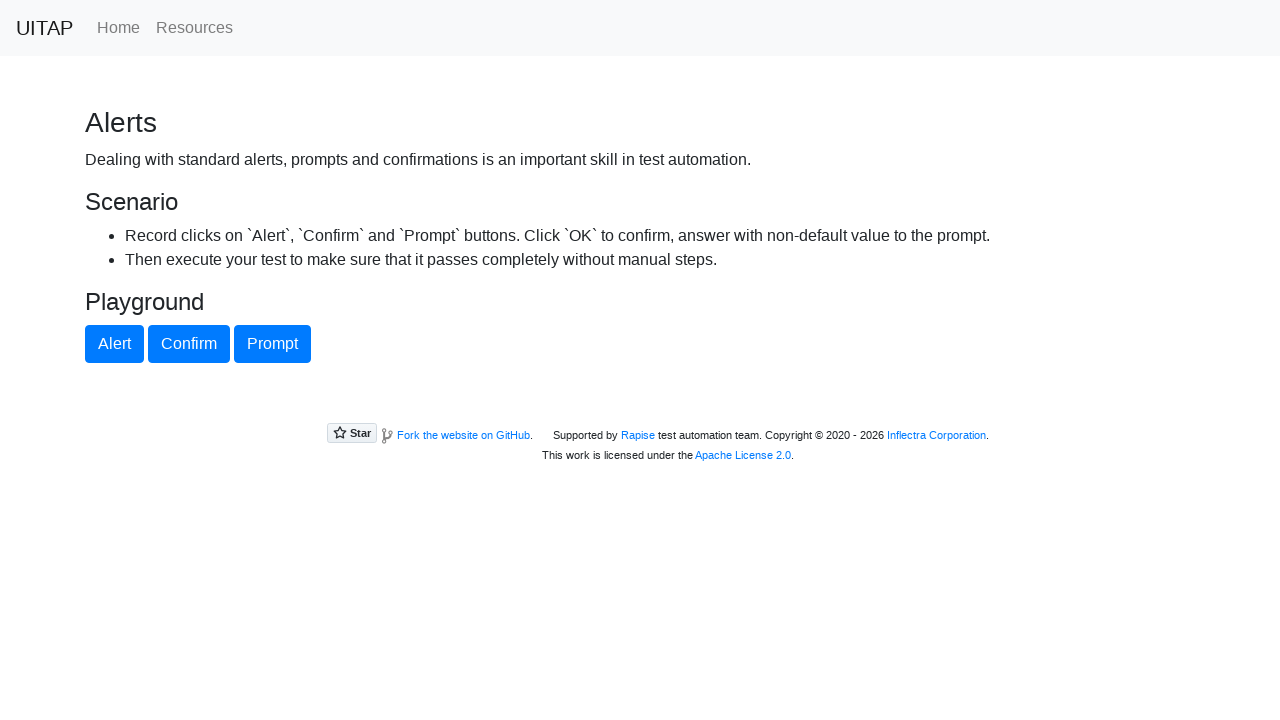

Clicked confirm button by ID at (189, 344) on #confirmButton
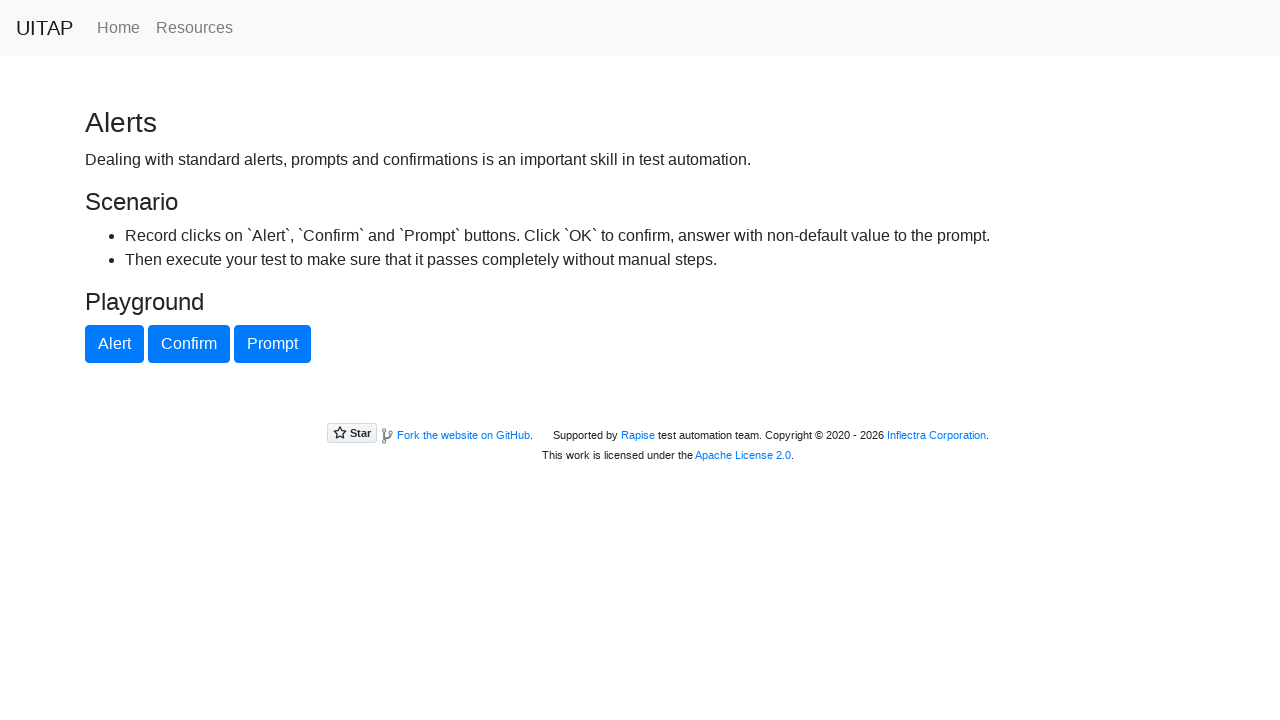

Clicked Confirm button by role and accepted the dialog at (189, 344) on internal:role=button[name="Confirm"i]
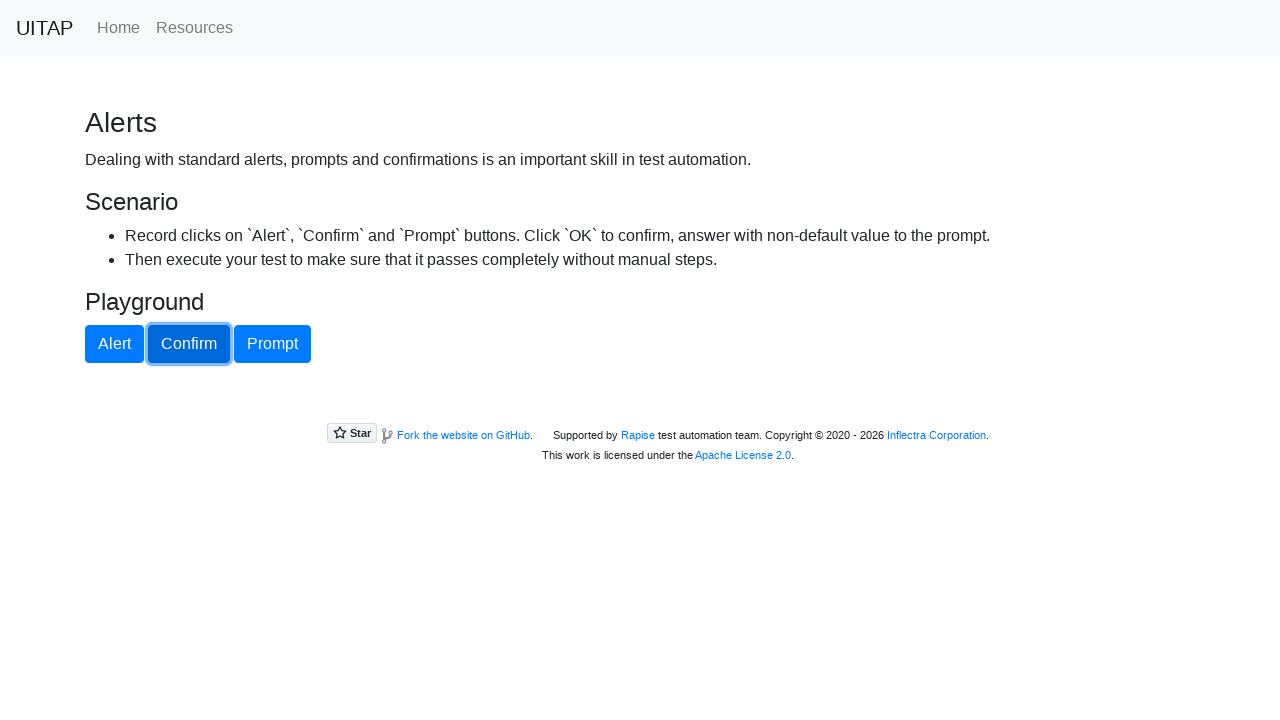

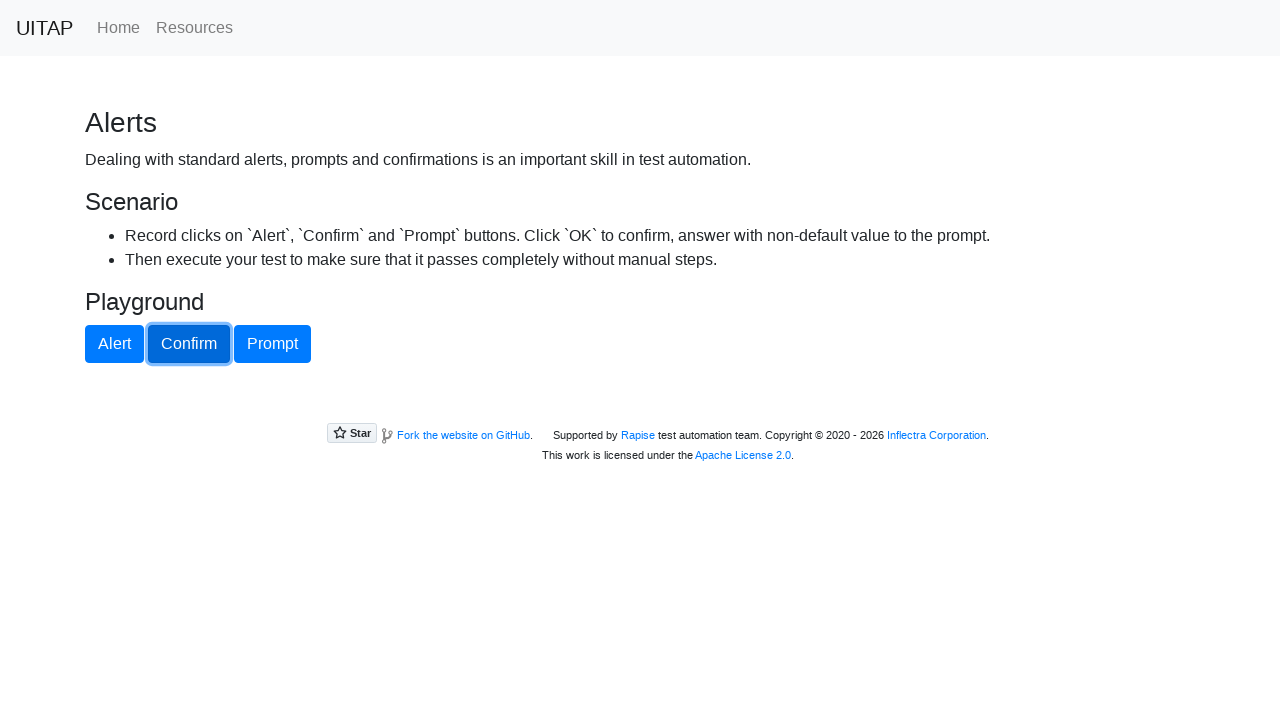